Navigates to Dassault Aviation website and performs window management operations including maximize, fullscreen, and minimize

Starting URL: https://www.dassault-aviation.com/en/

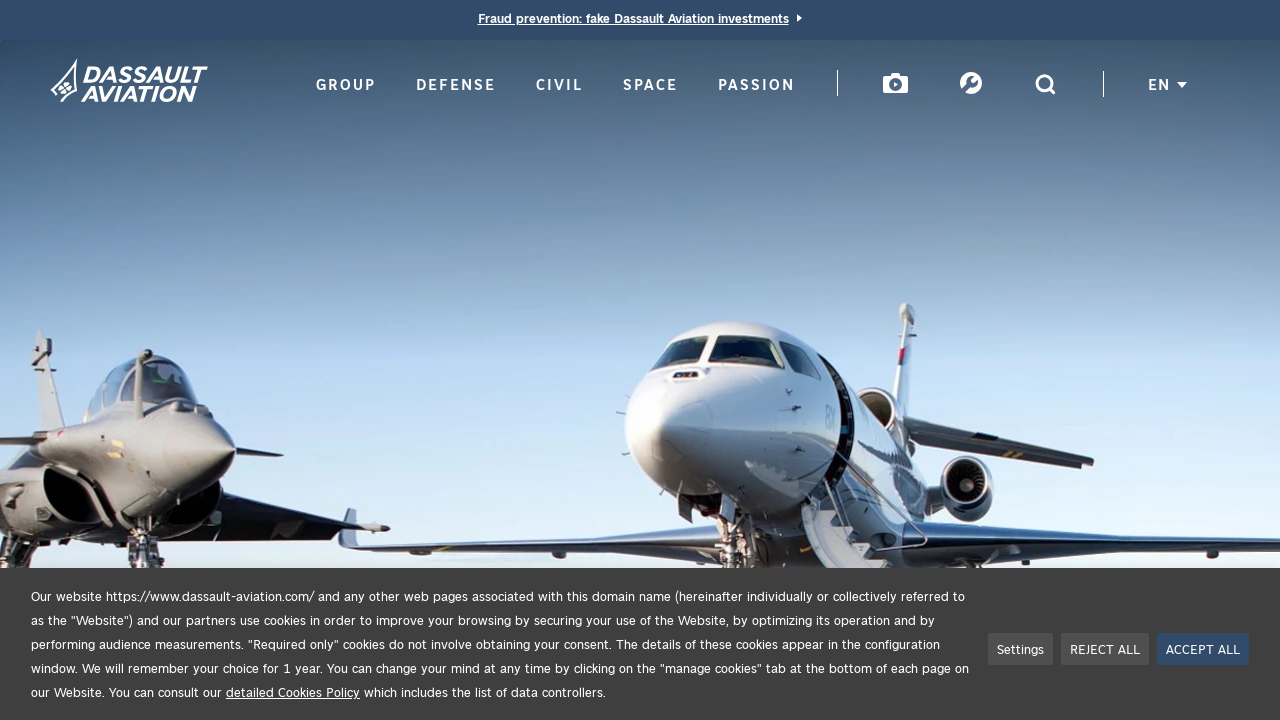

Set viewport to 1920x1080 to maximize window
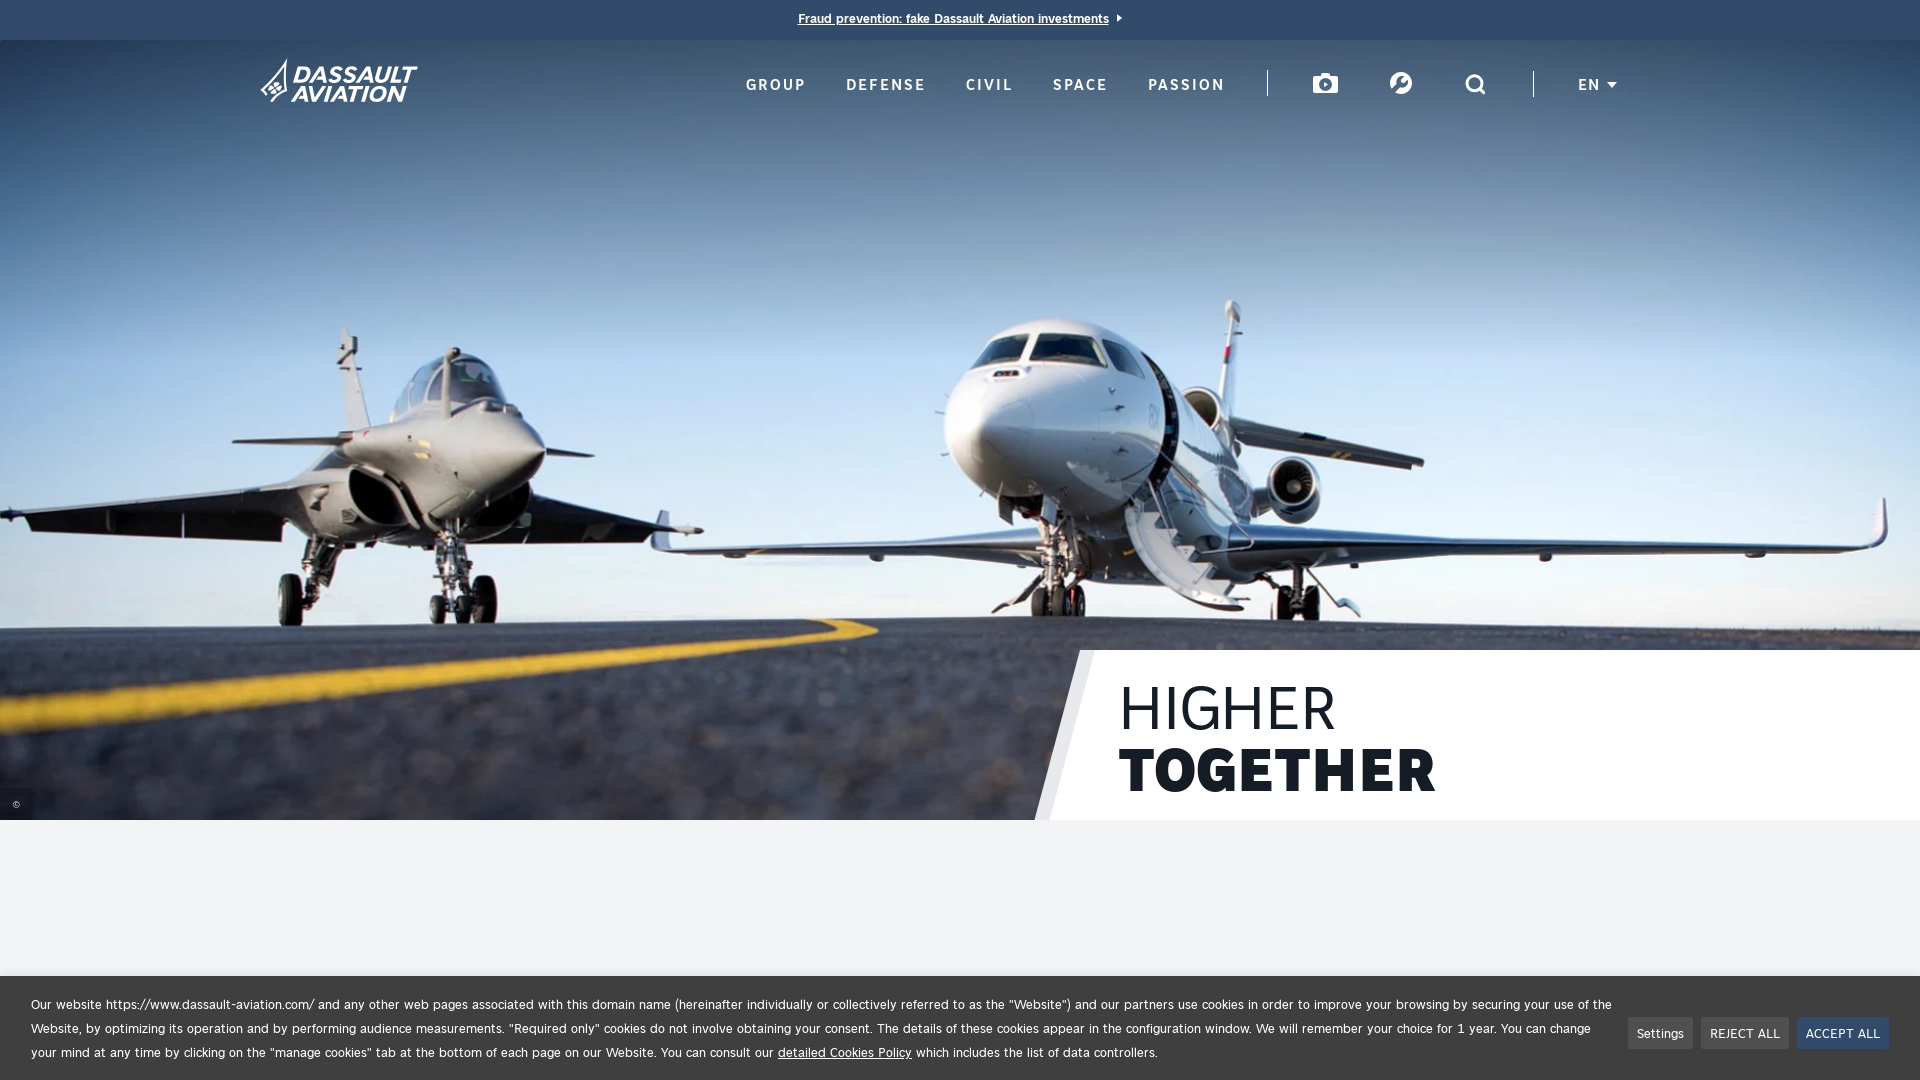

Entered fullscreen mode
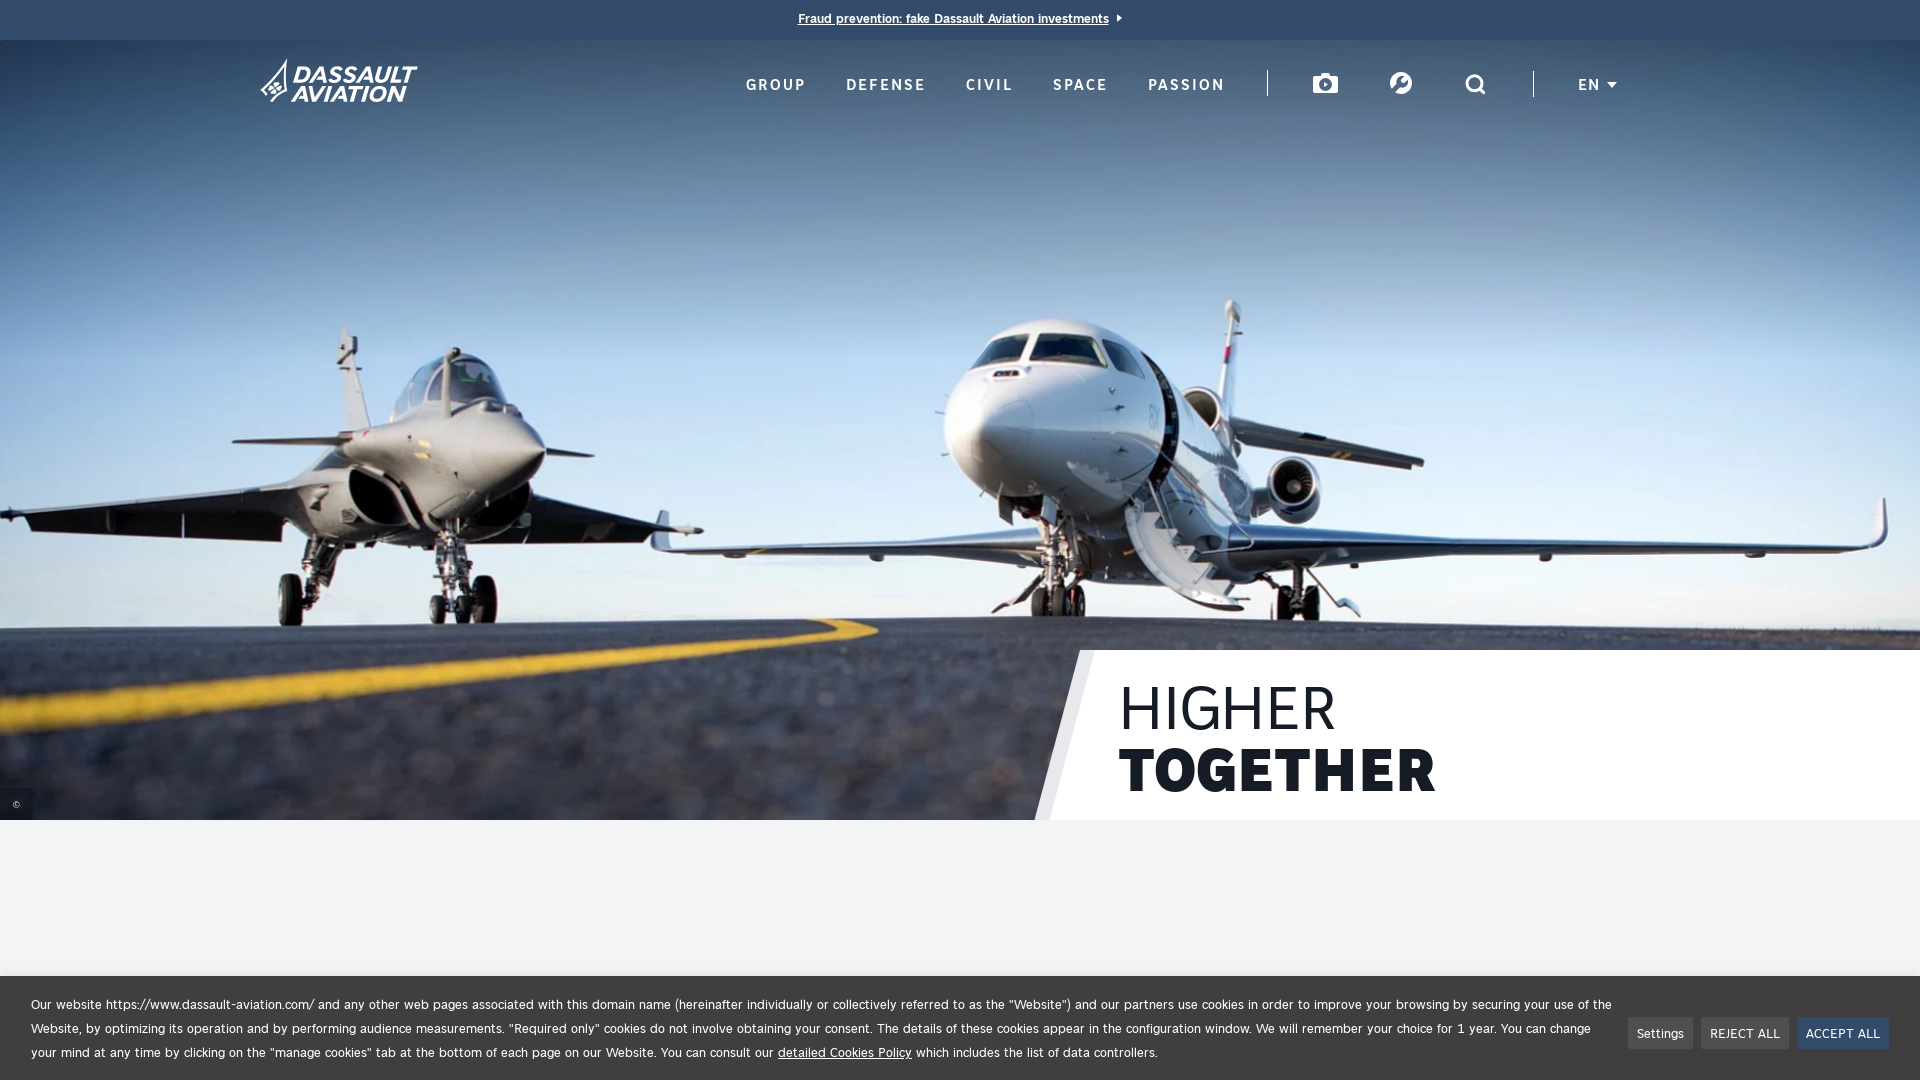

Exited fullscreen mode
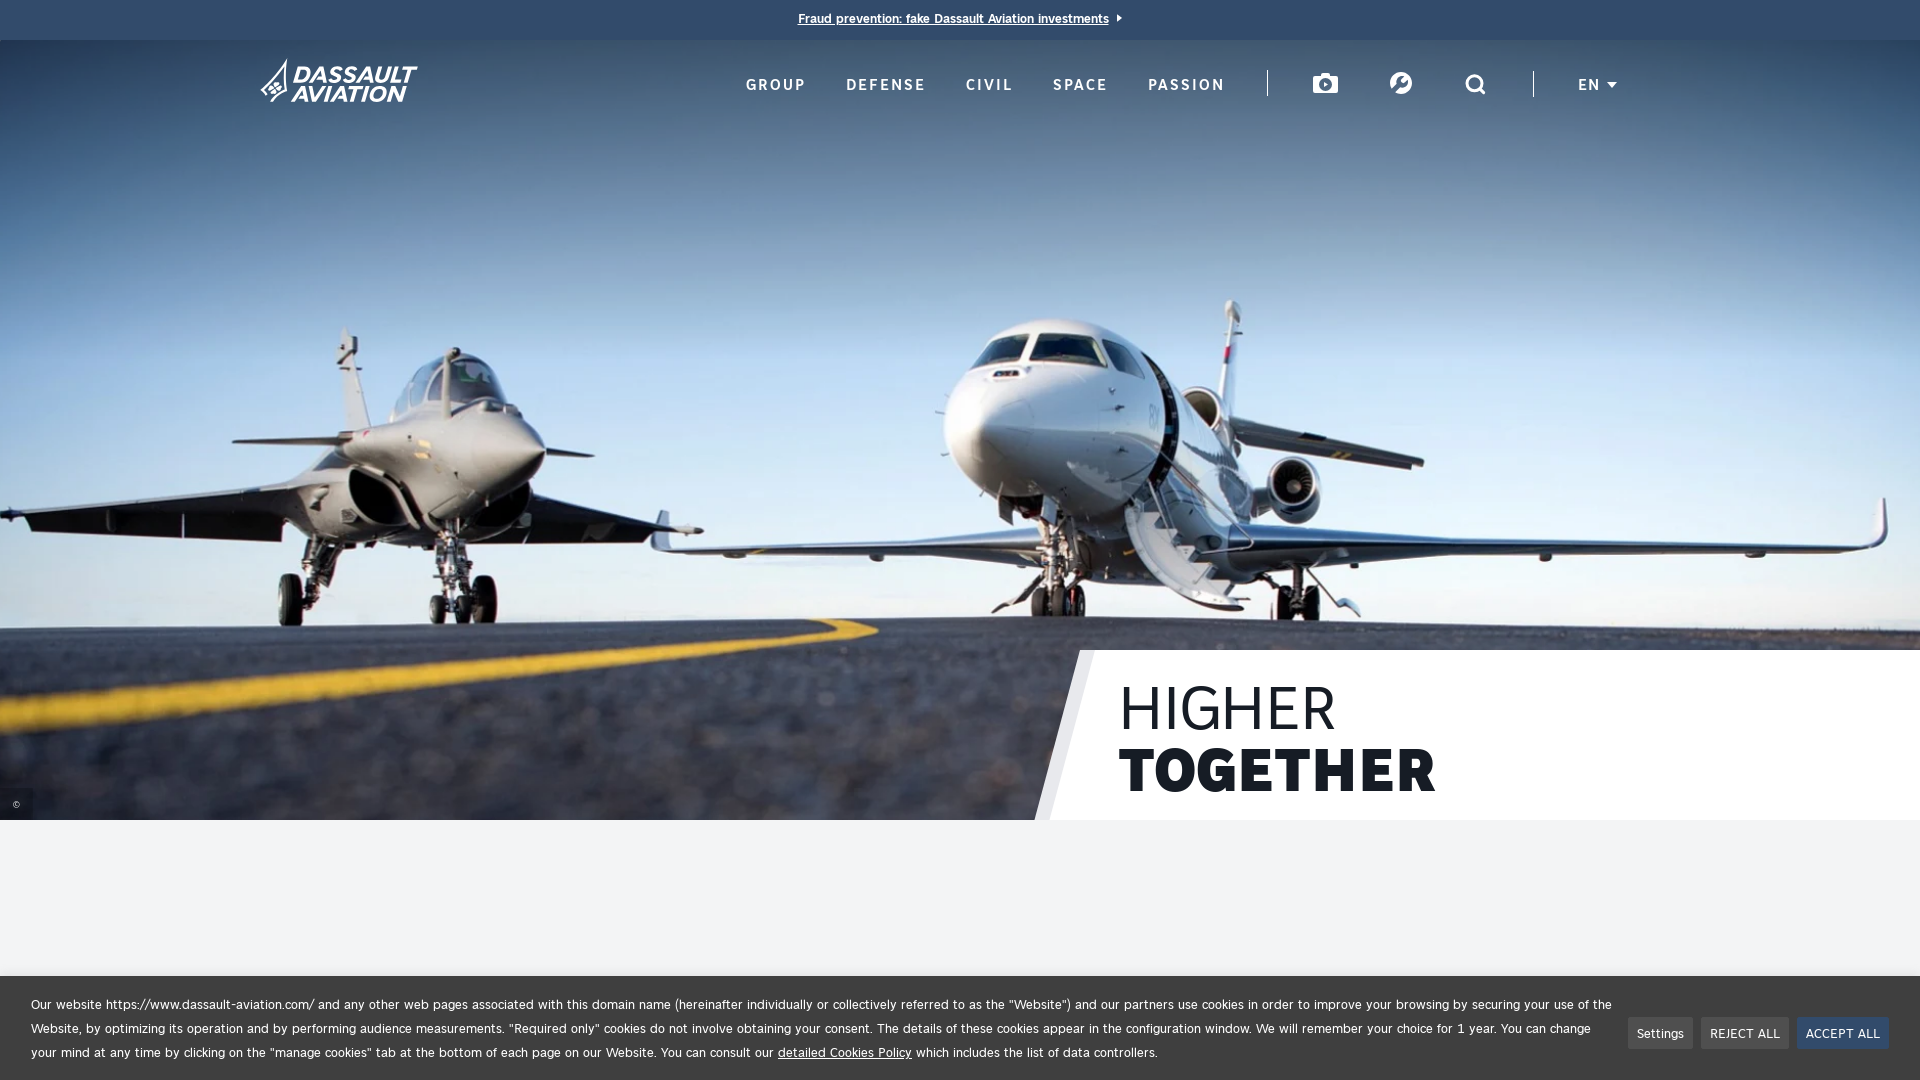

Set viewport to 800x600 to simulate minimize
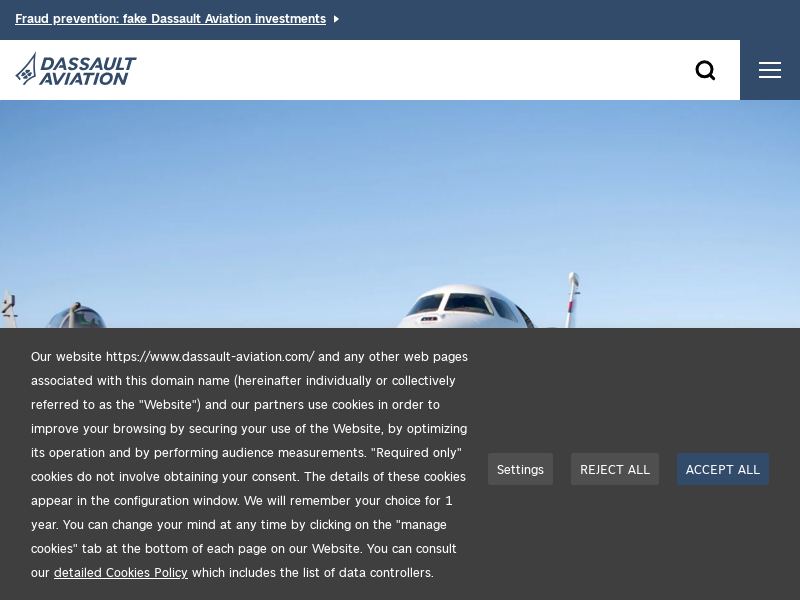

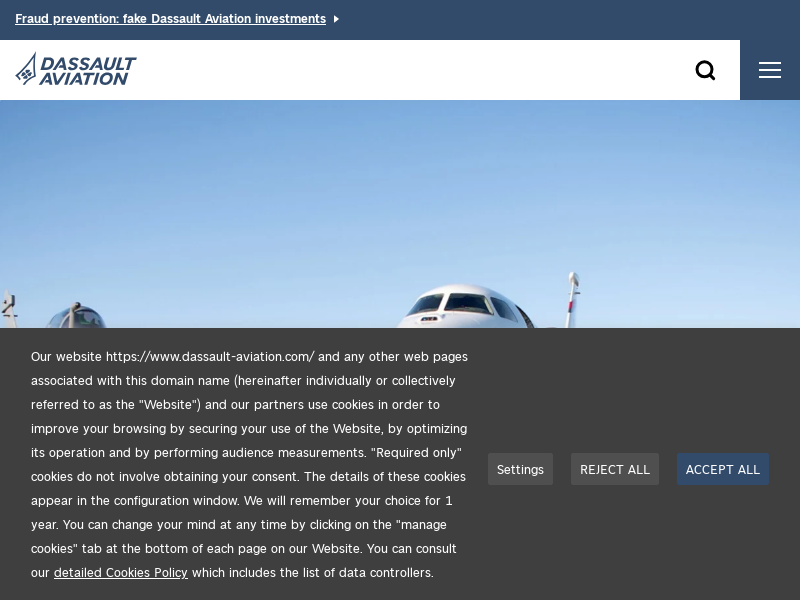